Tests clicking the references to animals button and verifies the correct answer message appears

Starting URL: https://neuronpedia.org/gemma-scope#analyze

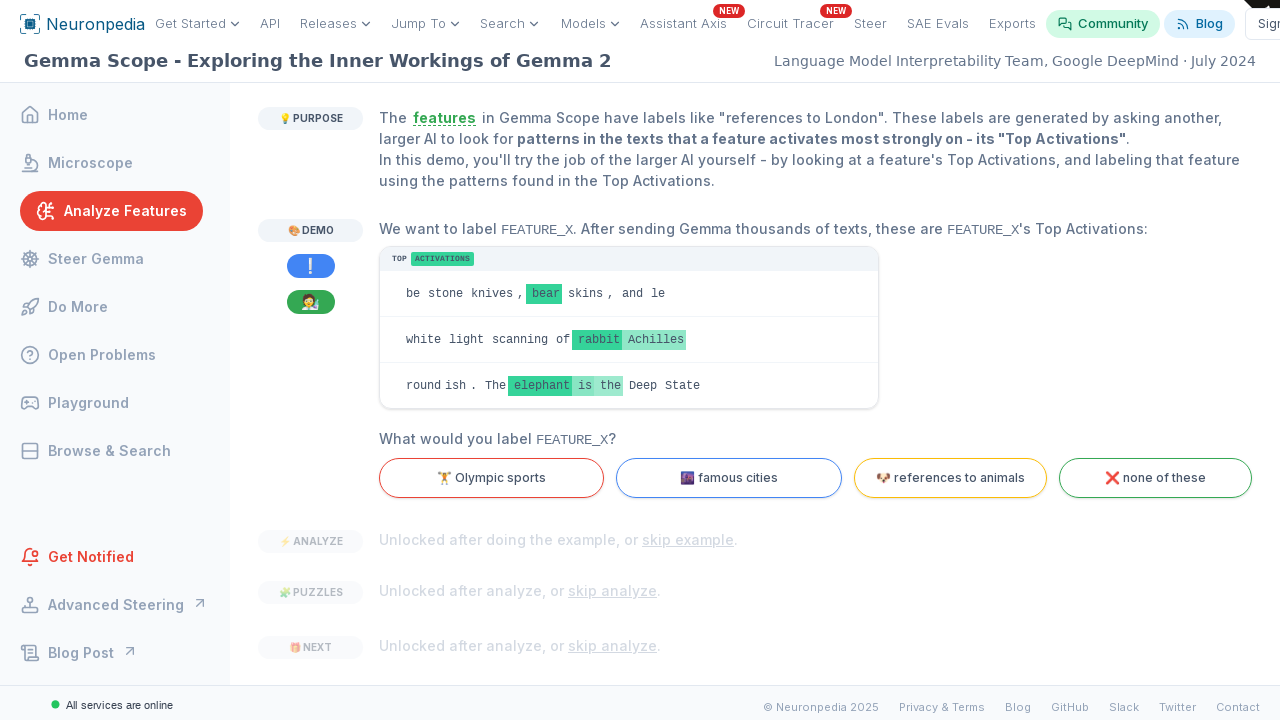

Clicked 'references to animals' button at (950, 478) on internal:text="references to animals"i
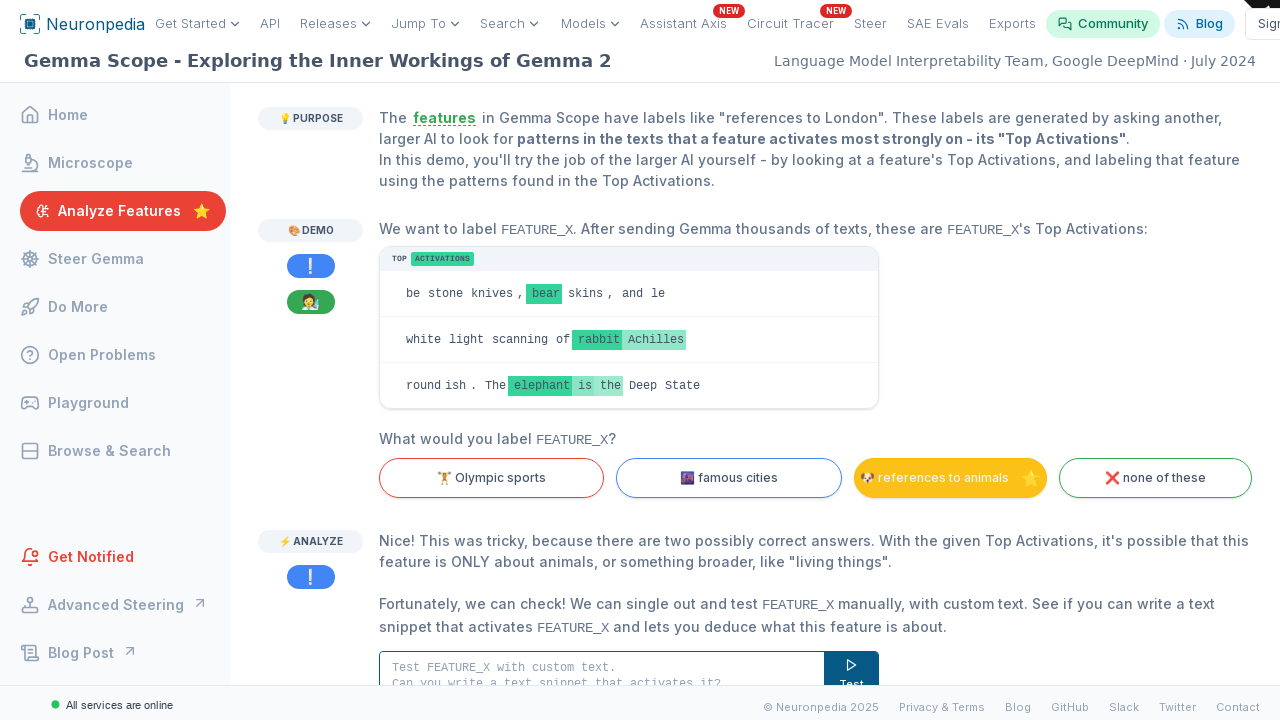

Correct answer message appeared: 'Nice! This was tricky, because there are two possibly correct answers.'
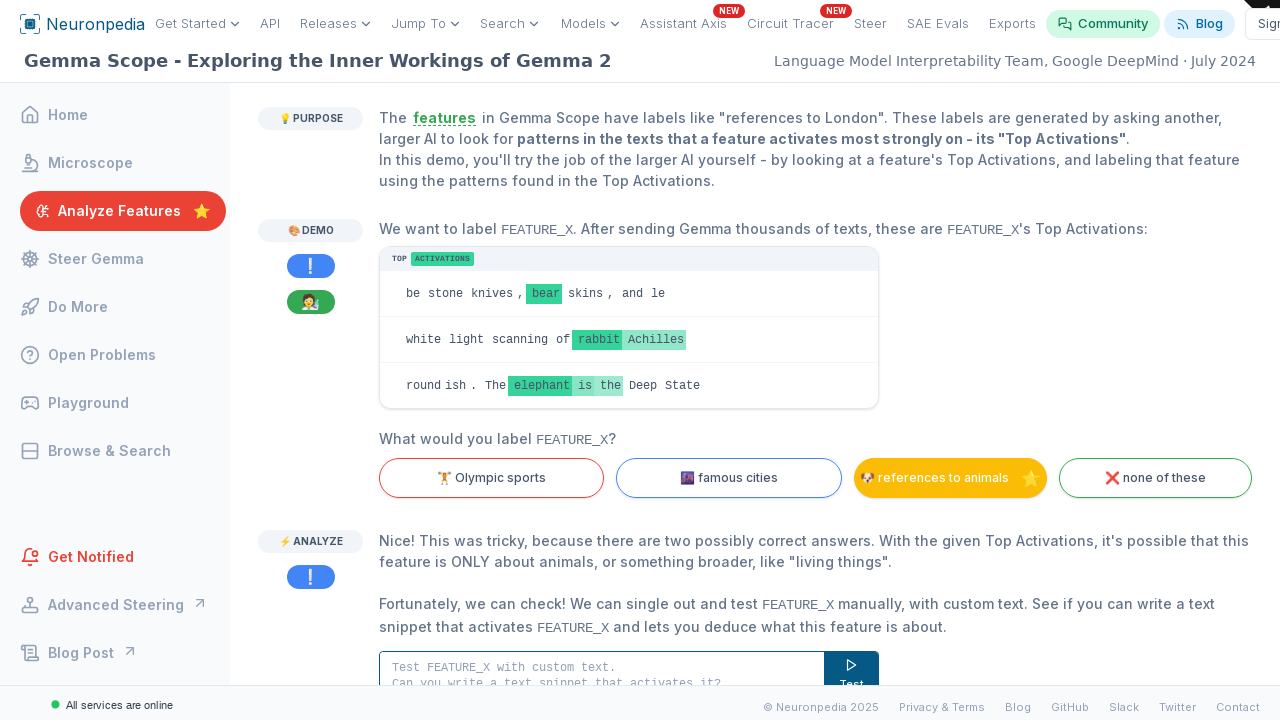

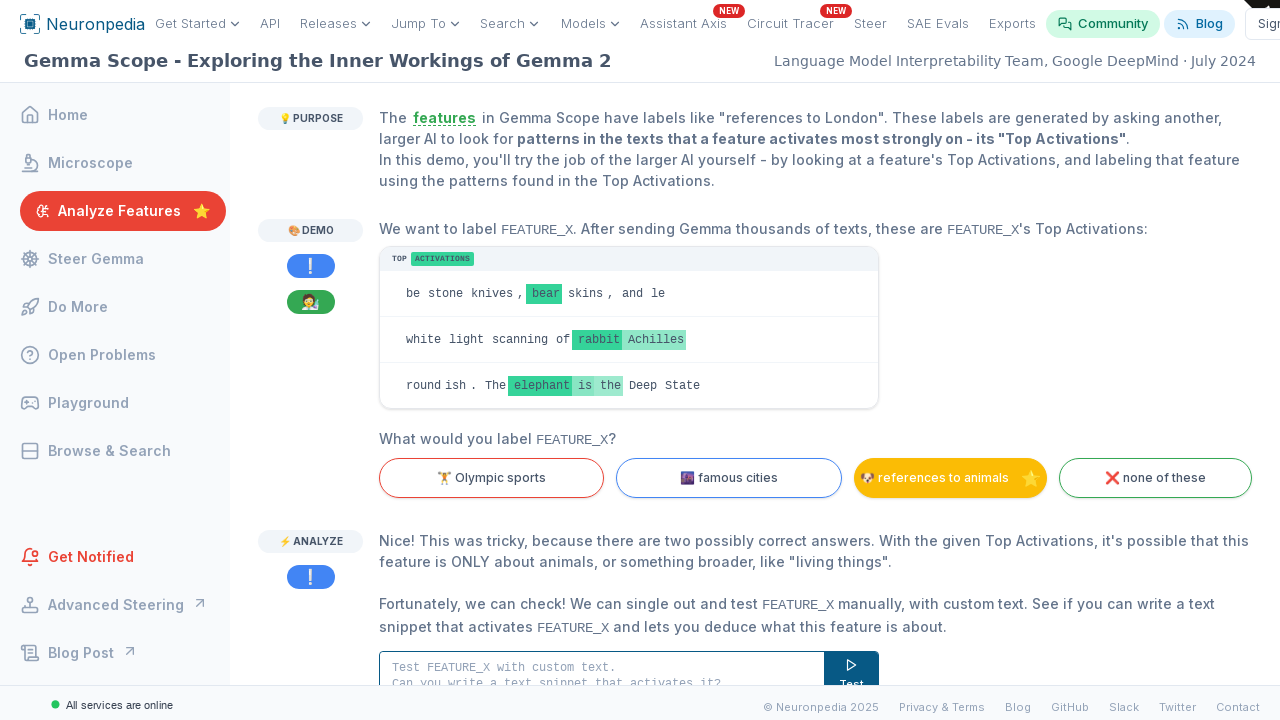